Tests that the hamburger menu can be clicked and the sidebar is displayed

Starting URL: https://katalon-demo-cura.herokuapp.com/

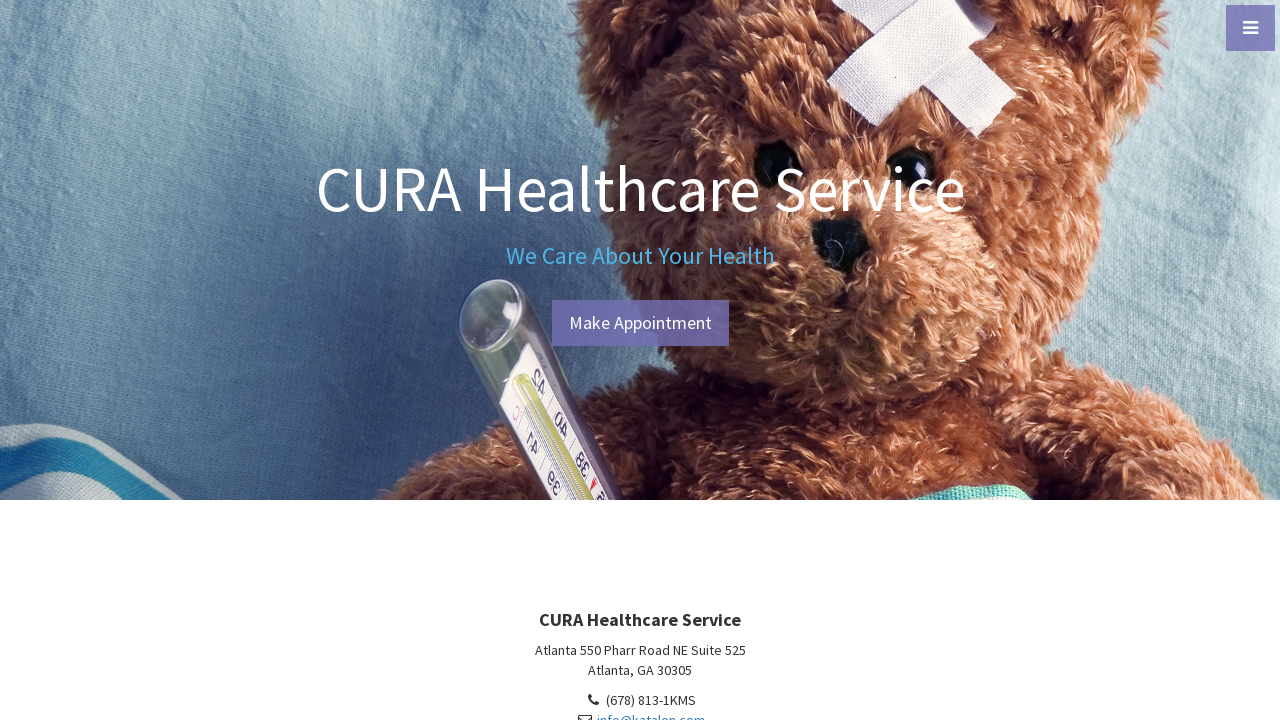

Navigated to CURA demo application homepage
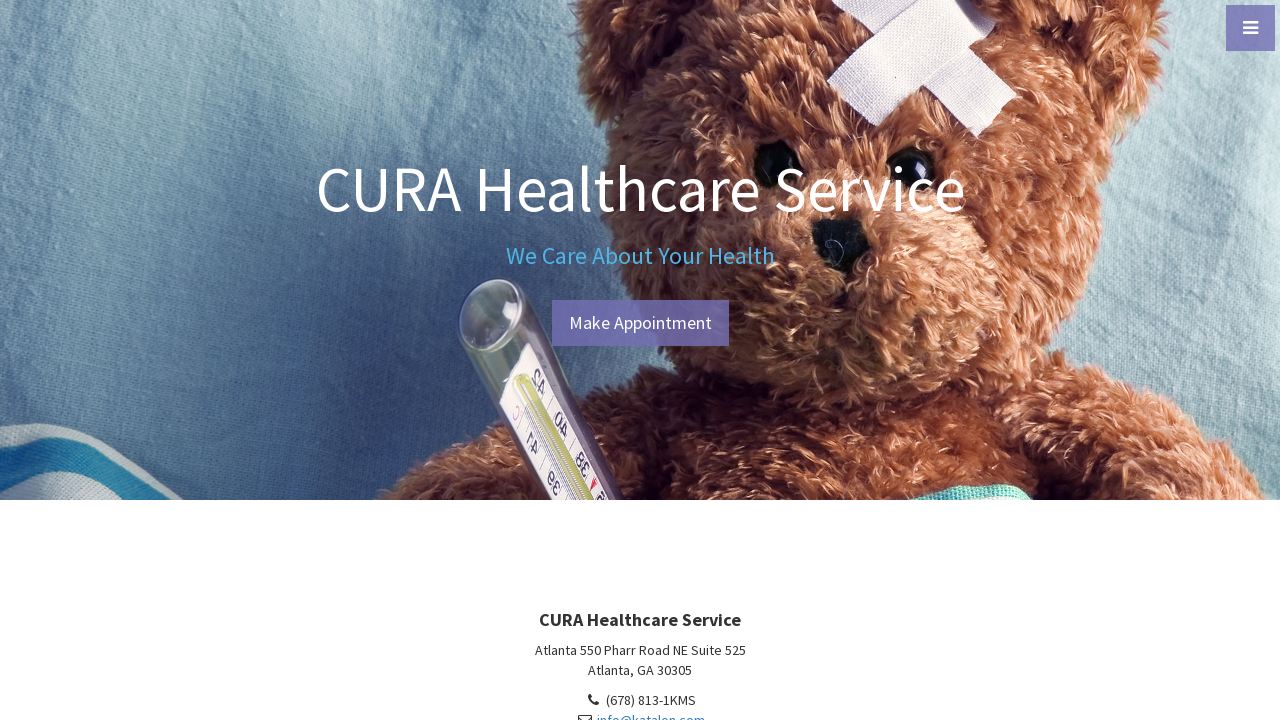

Clicked hamburger menu toggle button at (1250, 28) on #menu-toggle
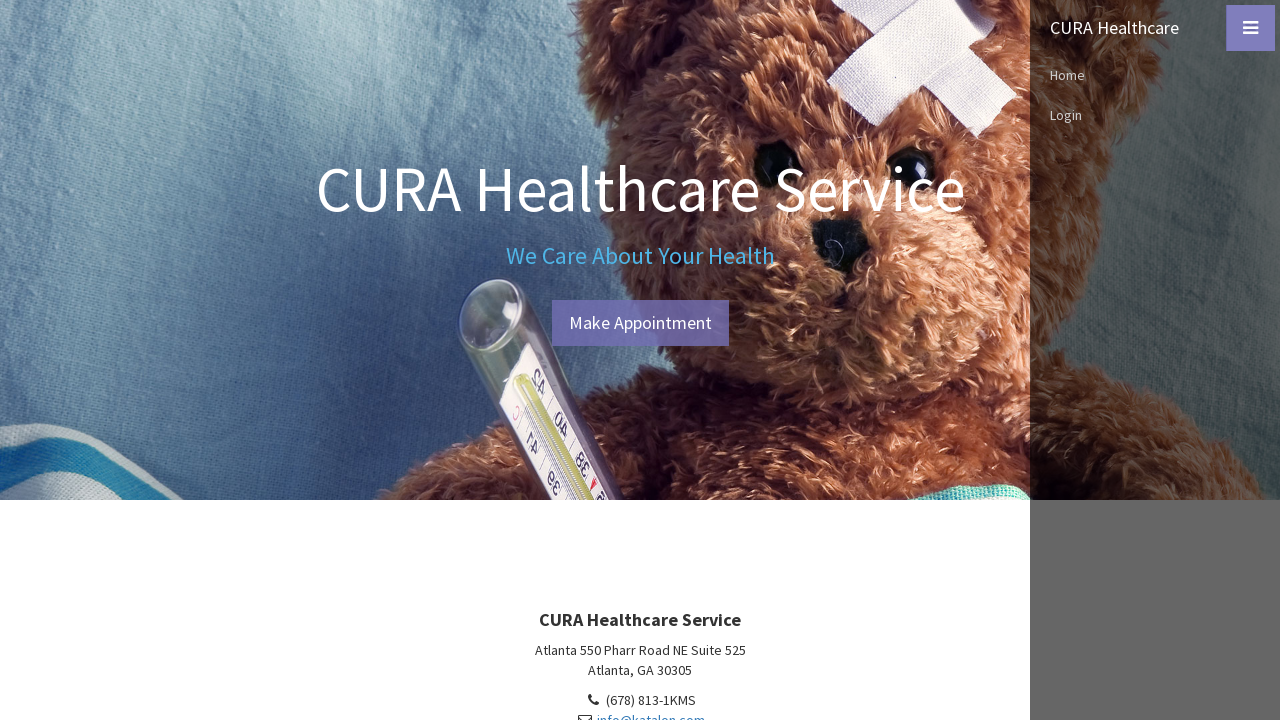

Sidebar is now visible after clicking hamburger menu
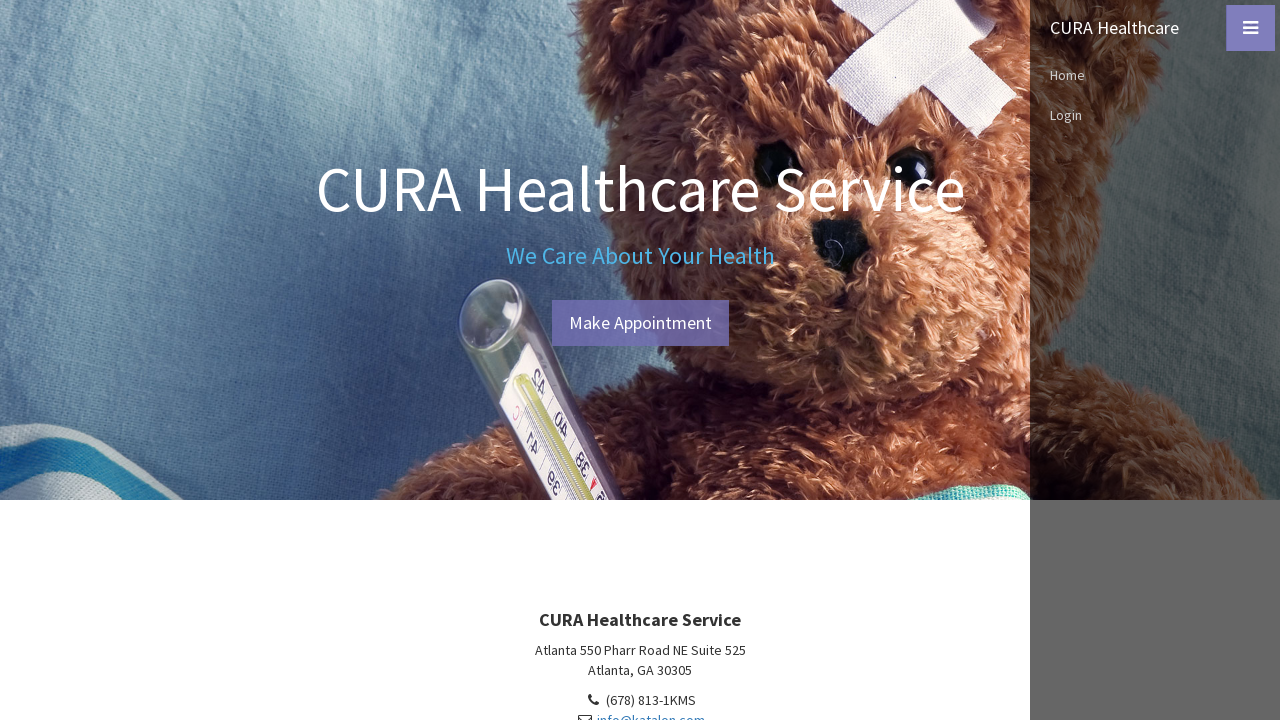

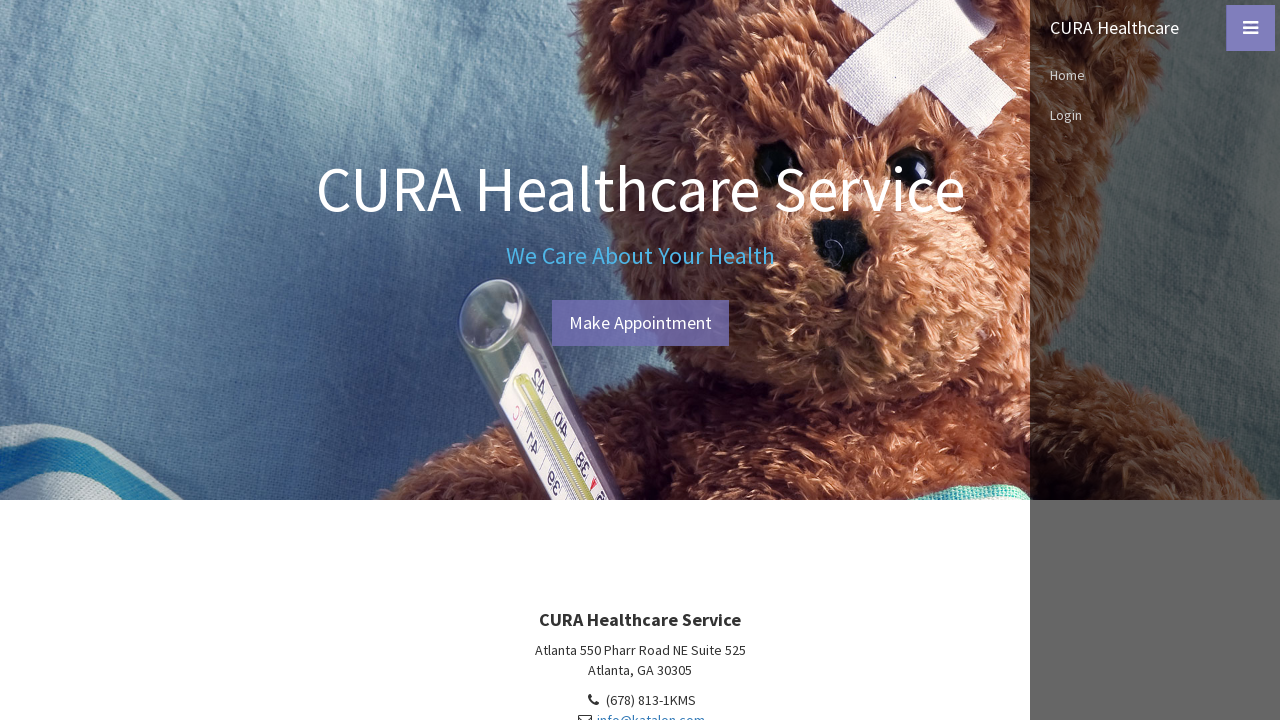